Tests horizontal scrolling functionality on a dashboard page by scrolling left and then right

Starting URL: https://dashboards.handmadeinteractive.com/jasonlove/

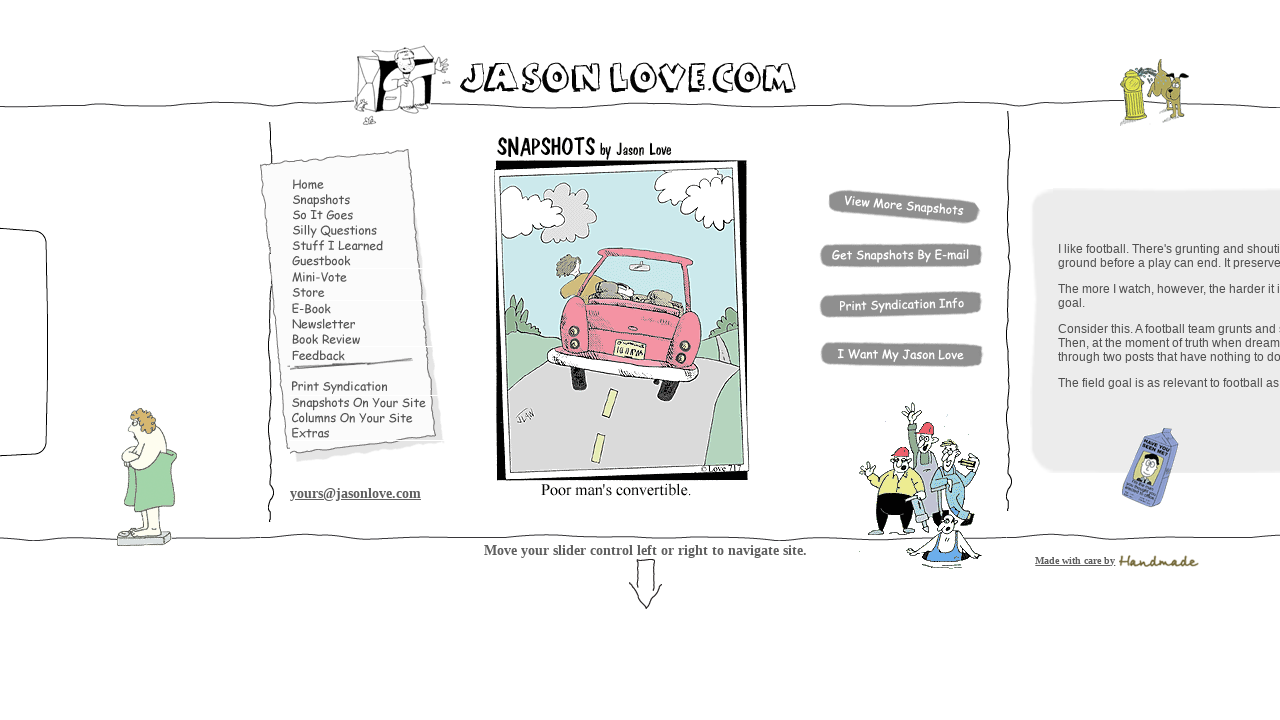

Scrolled left on dashboard page by 5000 pixels
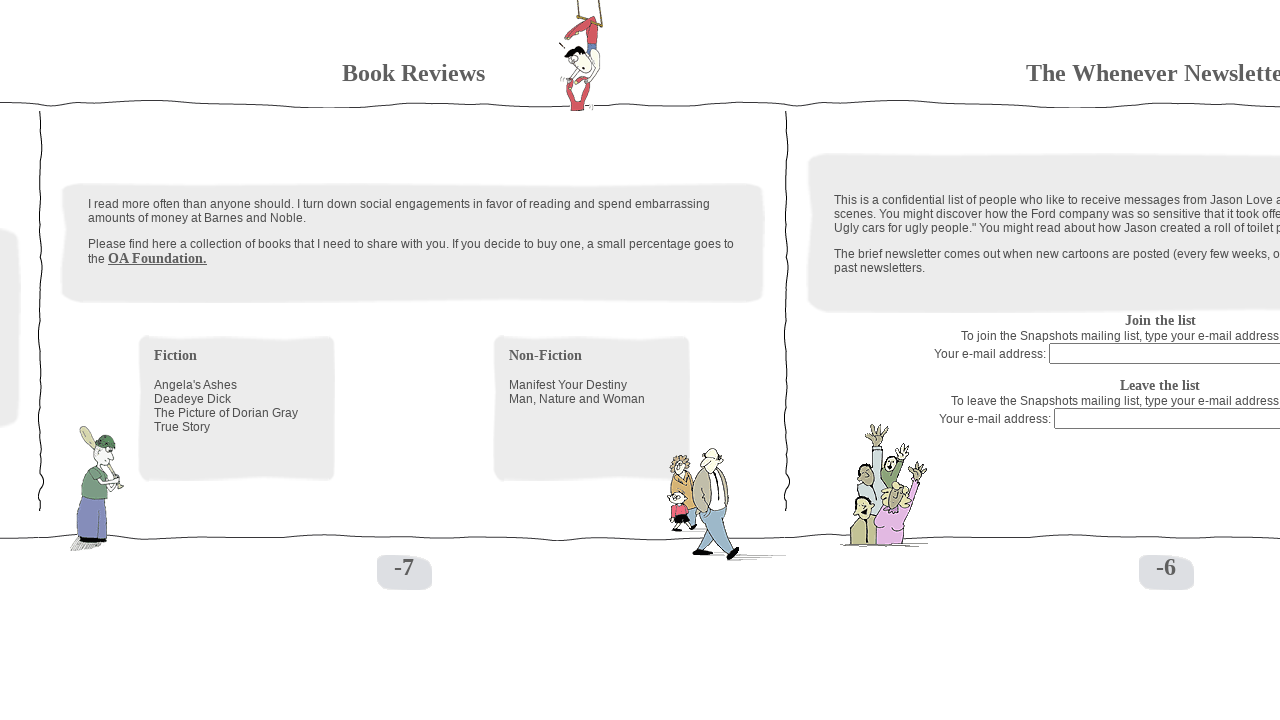

Waited 2 seconds for scroll animation to complete
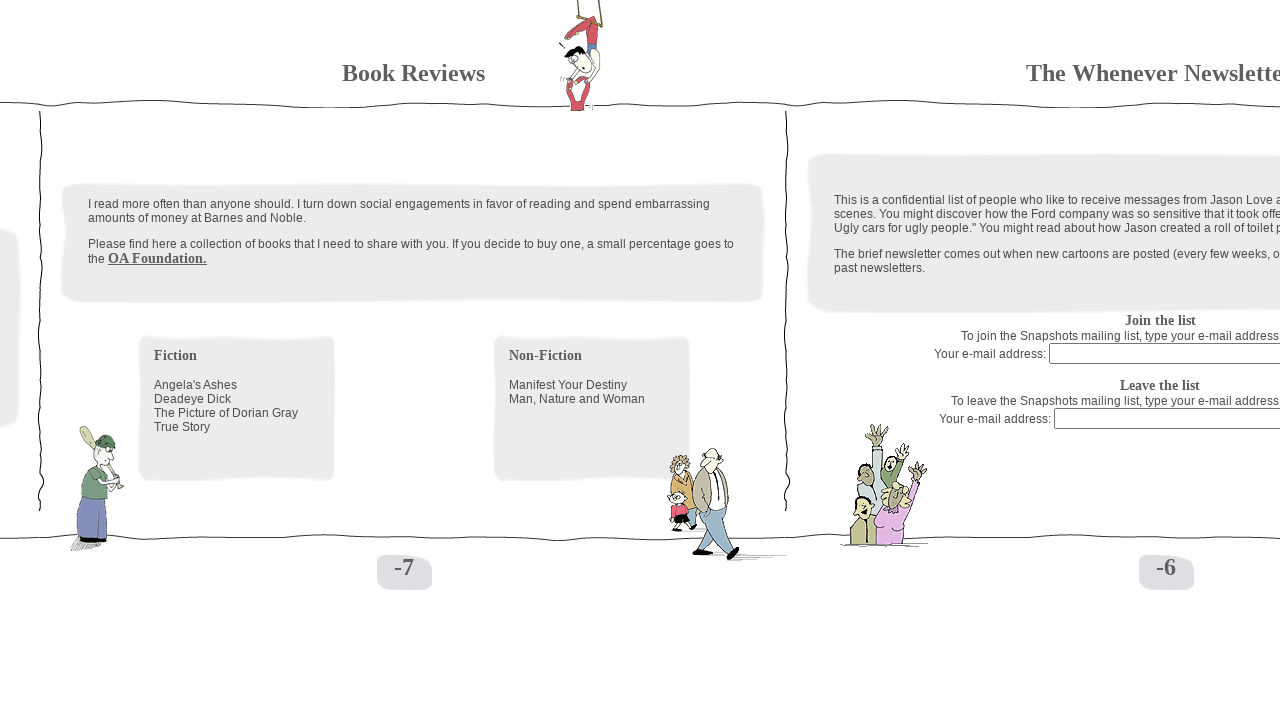

Scrolled right on dashboard page by 5000 pixels
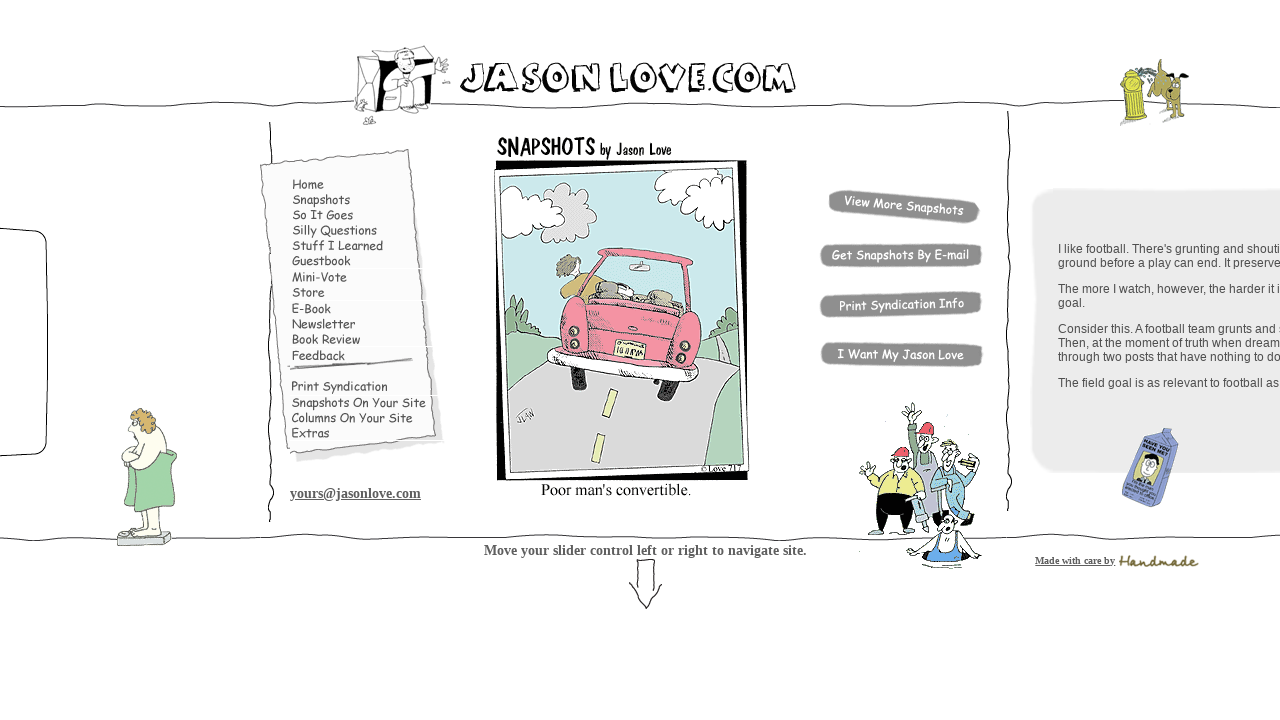

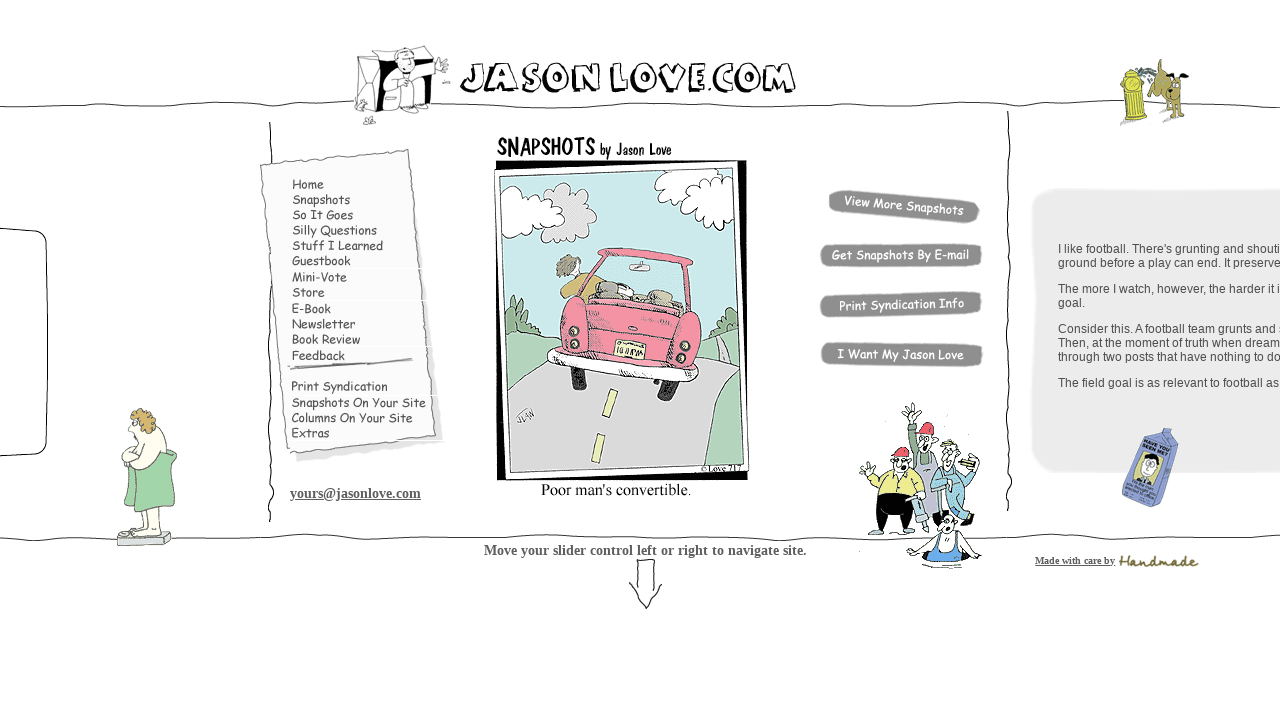